Tests filtering to show only active (incomplete) todo items

Starting URL: https://demo.playwright.dev/todomvc

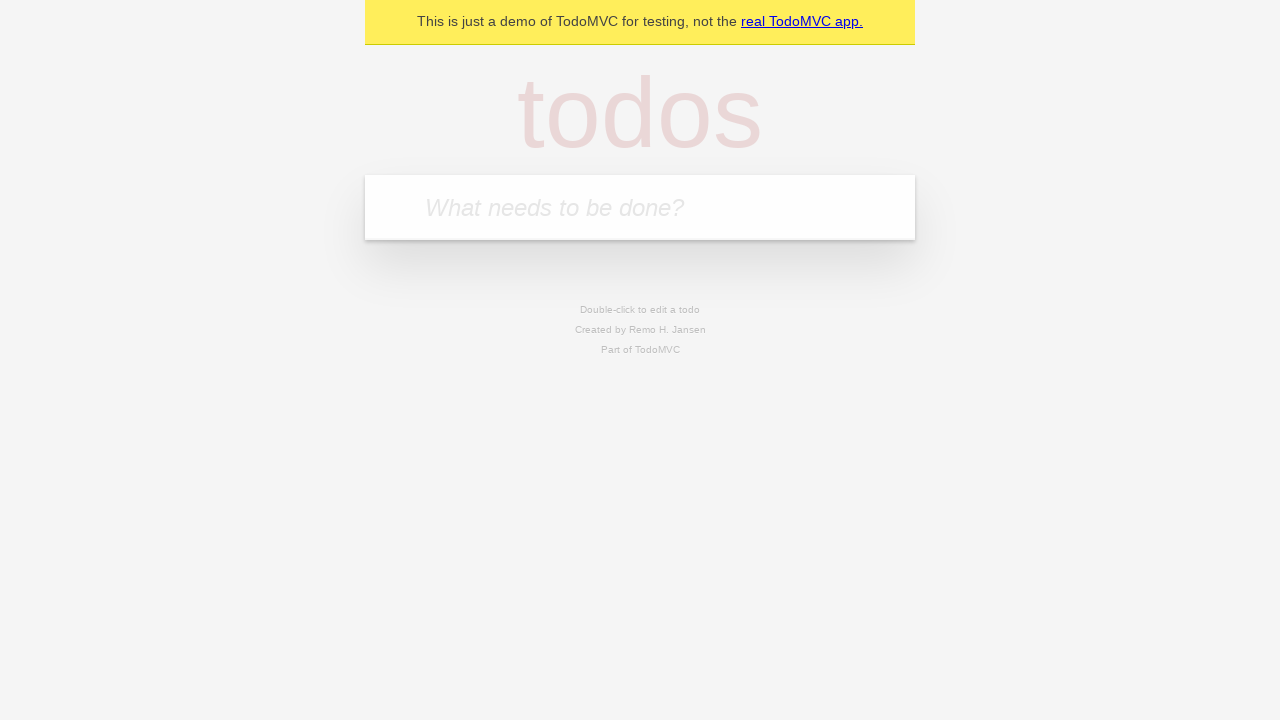

Filled todo input with 'buy some cheese' on internal:attr=[placeholder="What needs to be done?"i]
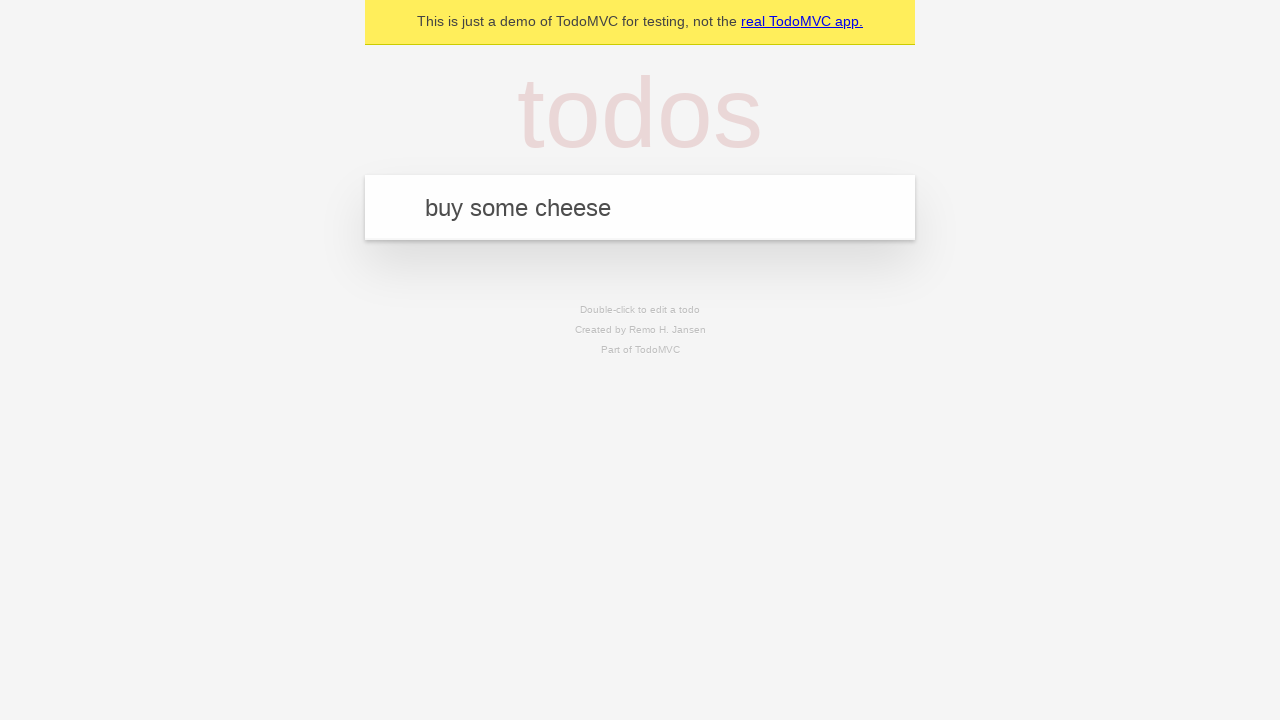

Pressed Enter to add 'buy some cheese' to todos on internal:attr=[placeholder="What needs to be done?"i]
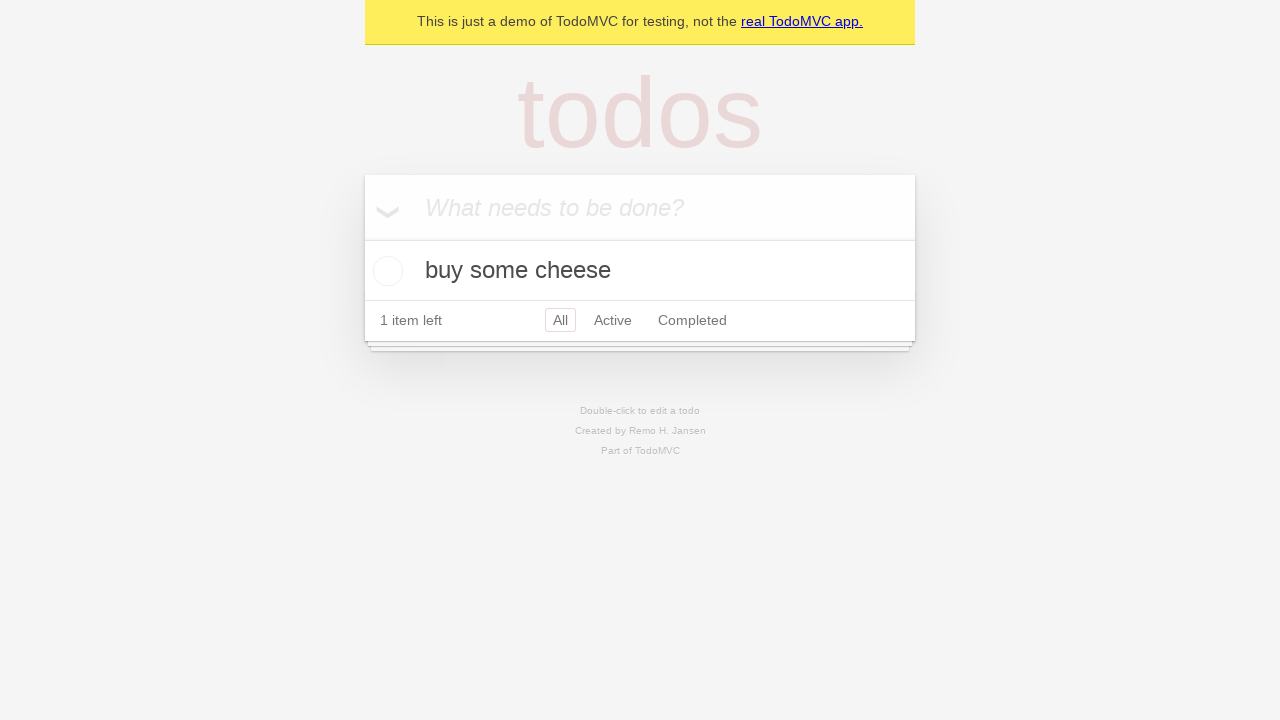

Filled todo input with 'feed the cat' on internal:attr=[placeholder="What needs to be done?"i]
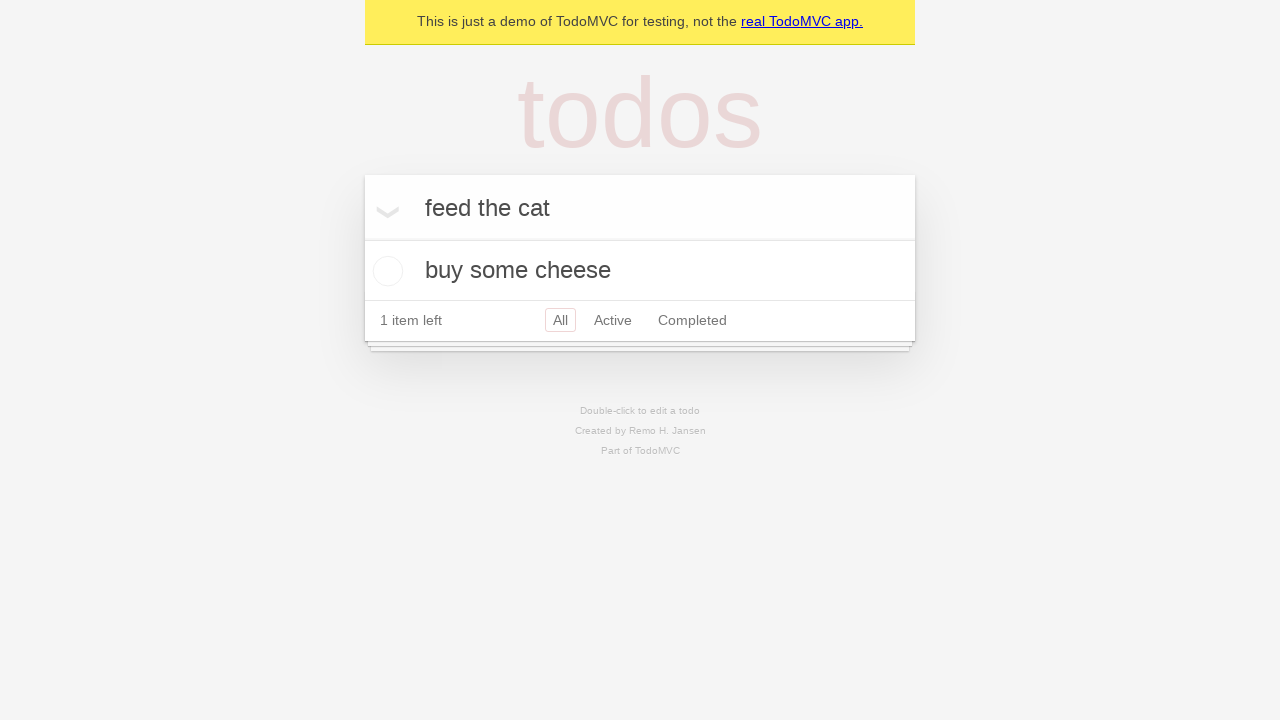

Pressed Enter to add 'feed the cat' to todos on internal:attr=[placeholder="What needs to be done?"i]
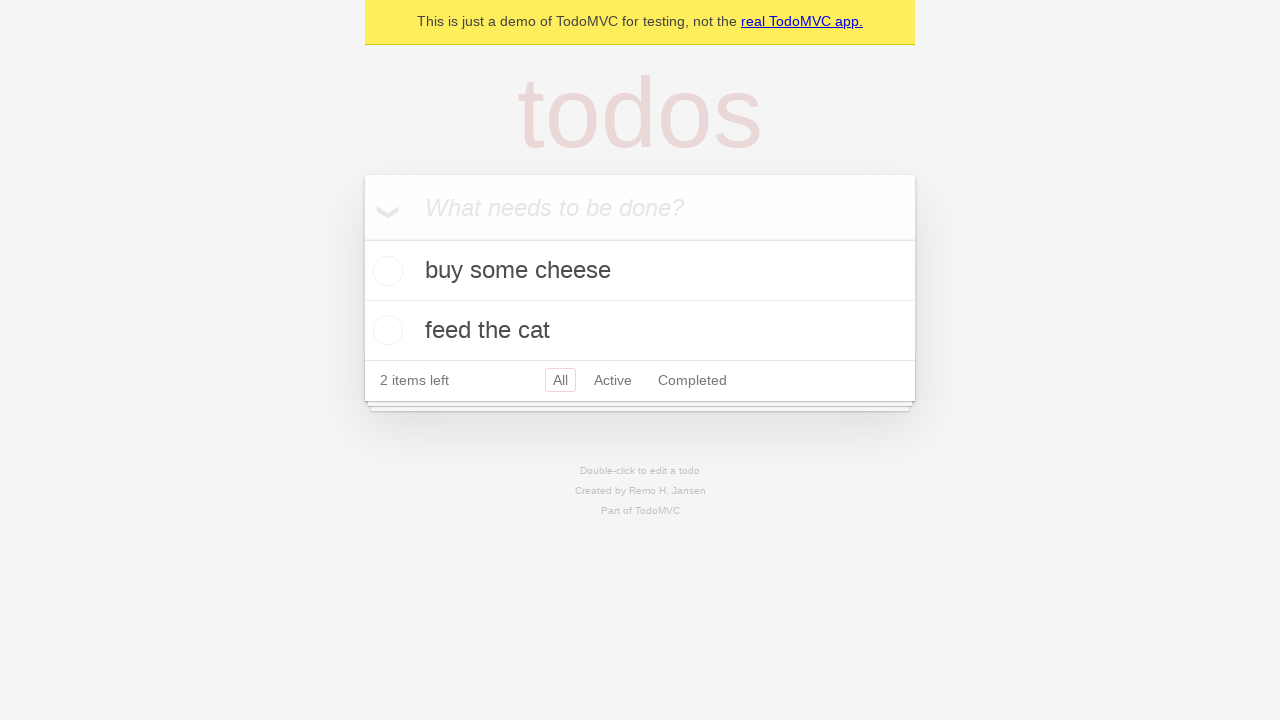

Filled todo input with 'book a doctors appointment' on internal:attr=[placeholder="What needs to be done?"i]
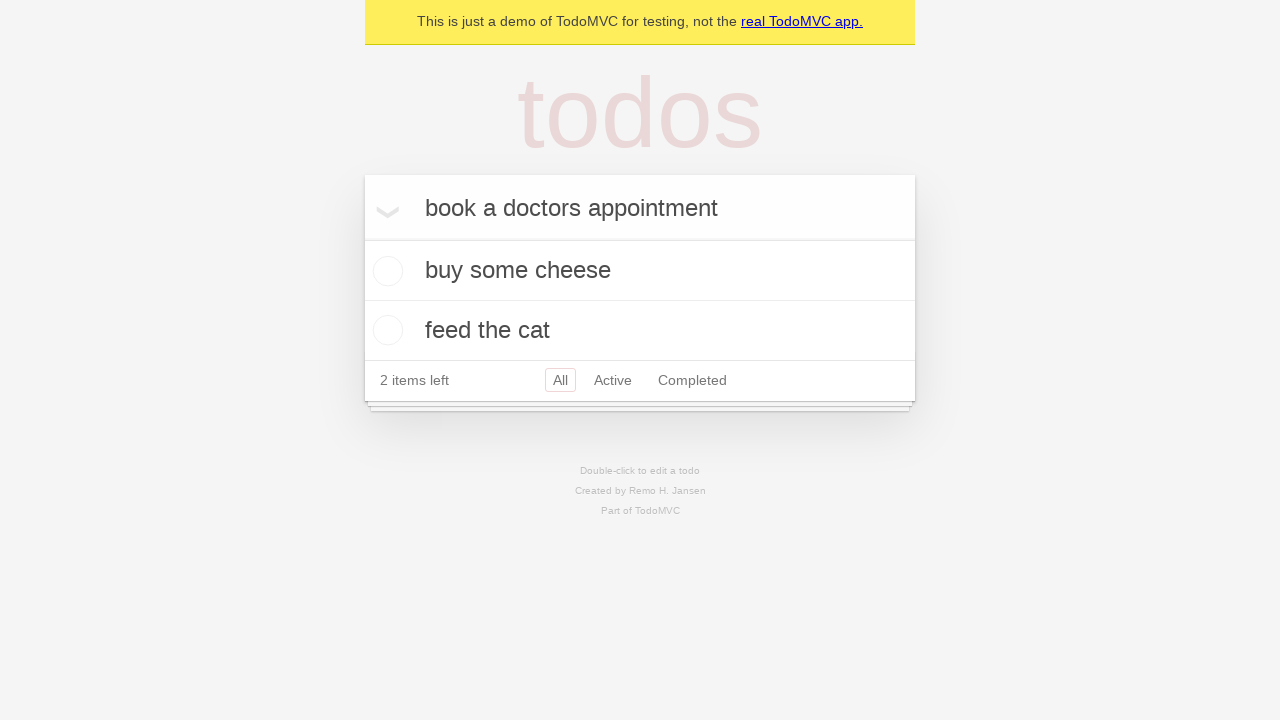

Pressed Enter to add 'book a doctors appointment' to todos on internal:attr=[placeholder="What needs to be done?"i]
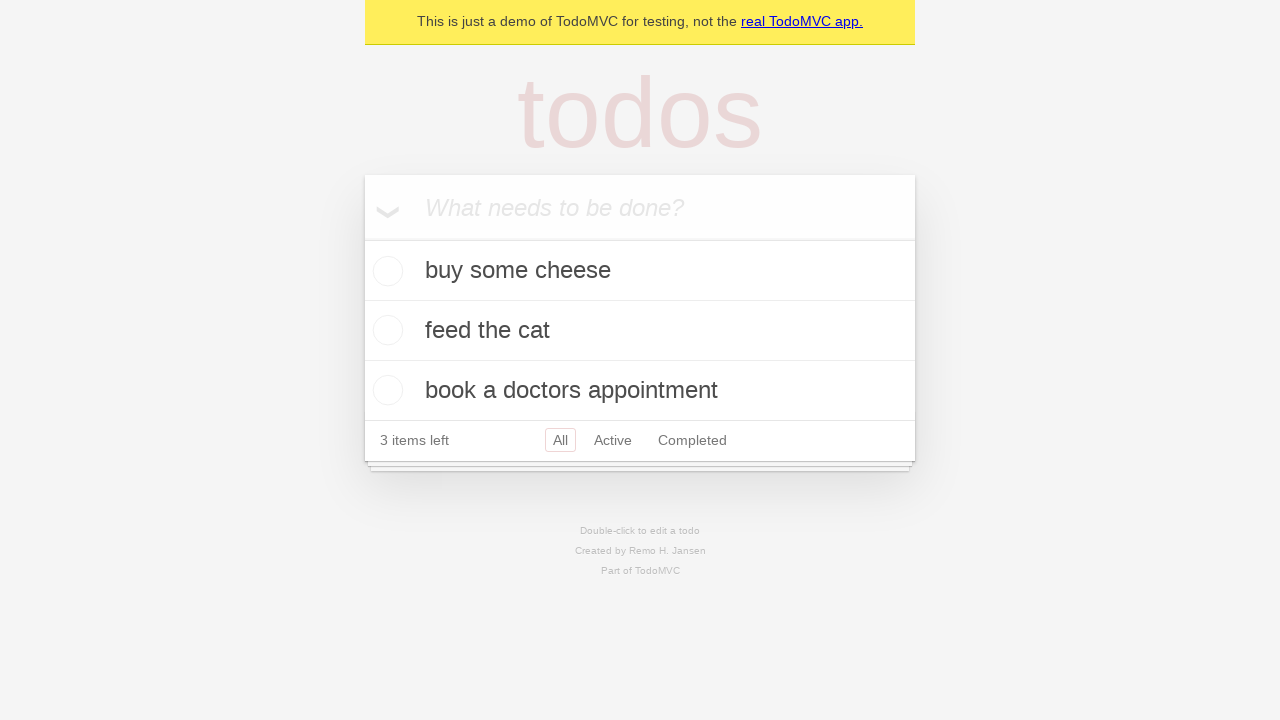

Waited for all 3 todo items to load
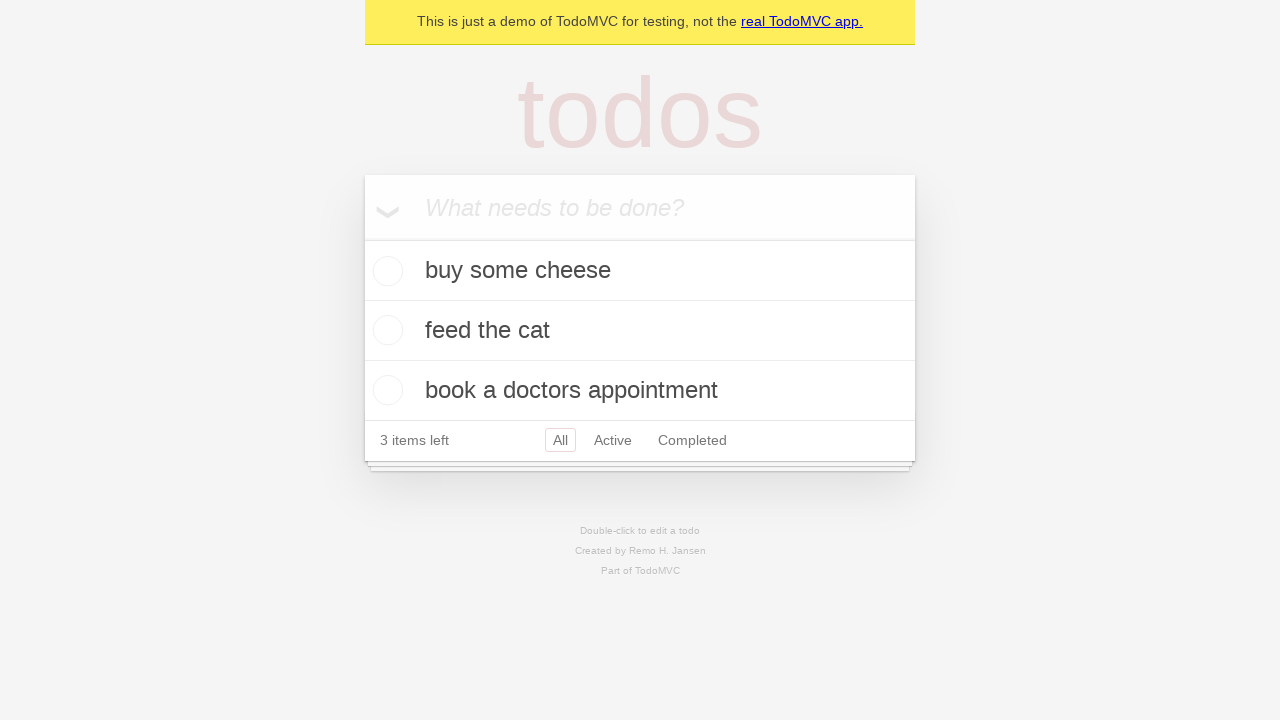

Checked the second todo item ('feed the cat') to mark it as complete at (385, 330) on internal:testid=[data-testid="todo-item"s] >> nth=1 >> internal:role=checkbox
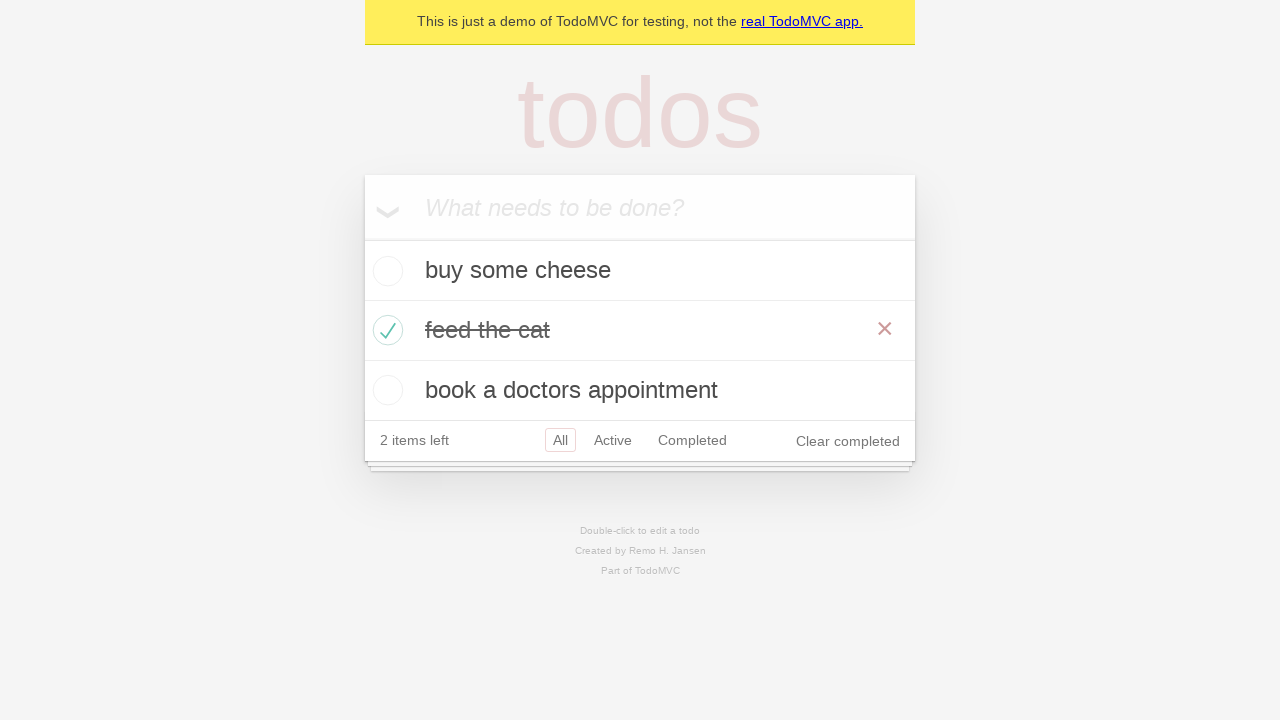

Clicked Active filter to show only incomplete todo items at (613, 440) on internal:role=link[name="Active"i]
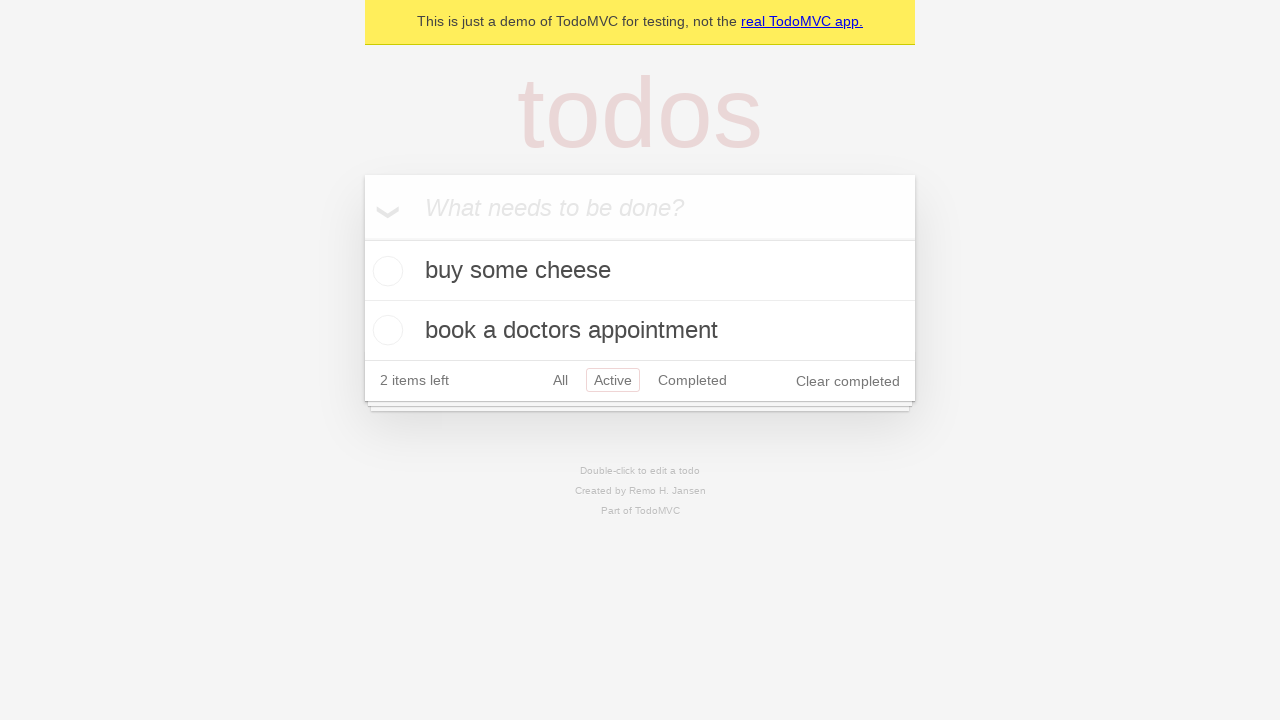

Waited for filtered view to display 2 active (incomplete) todo items
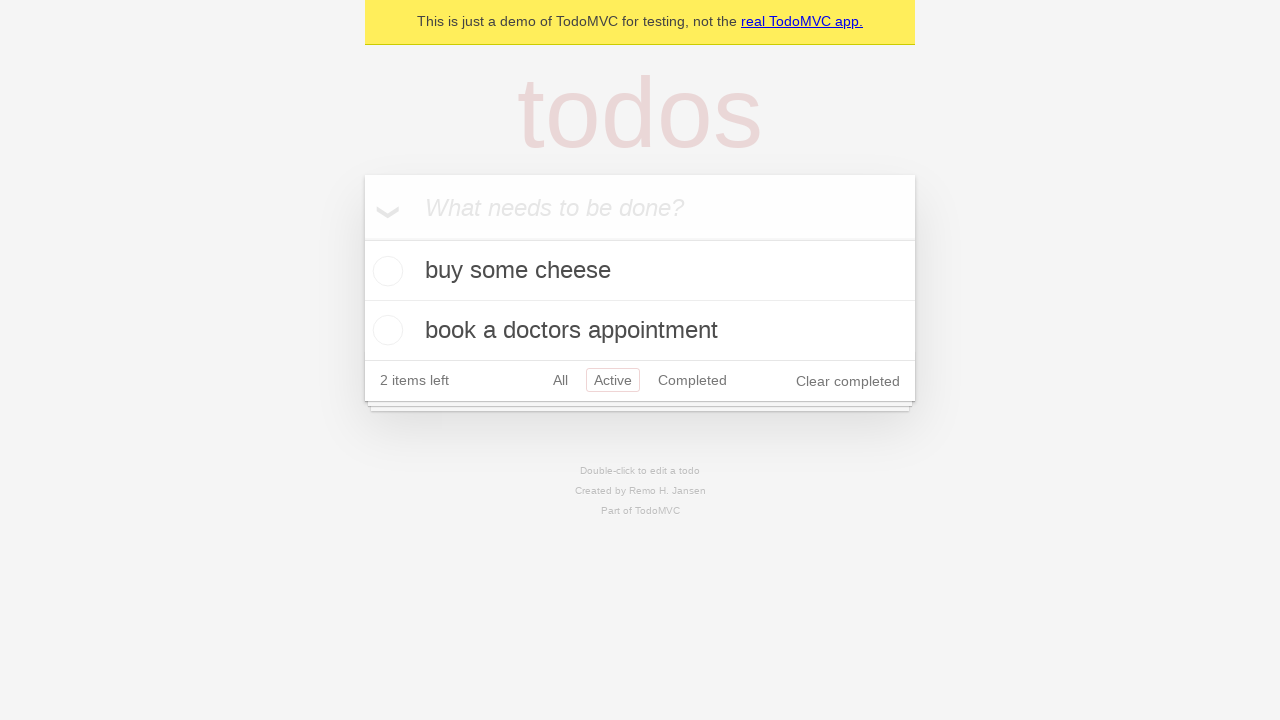

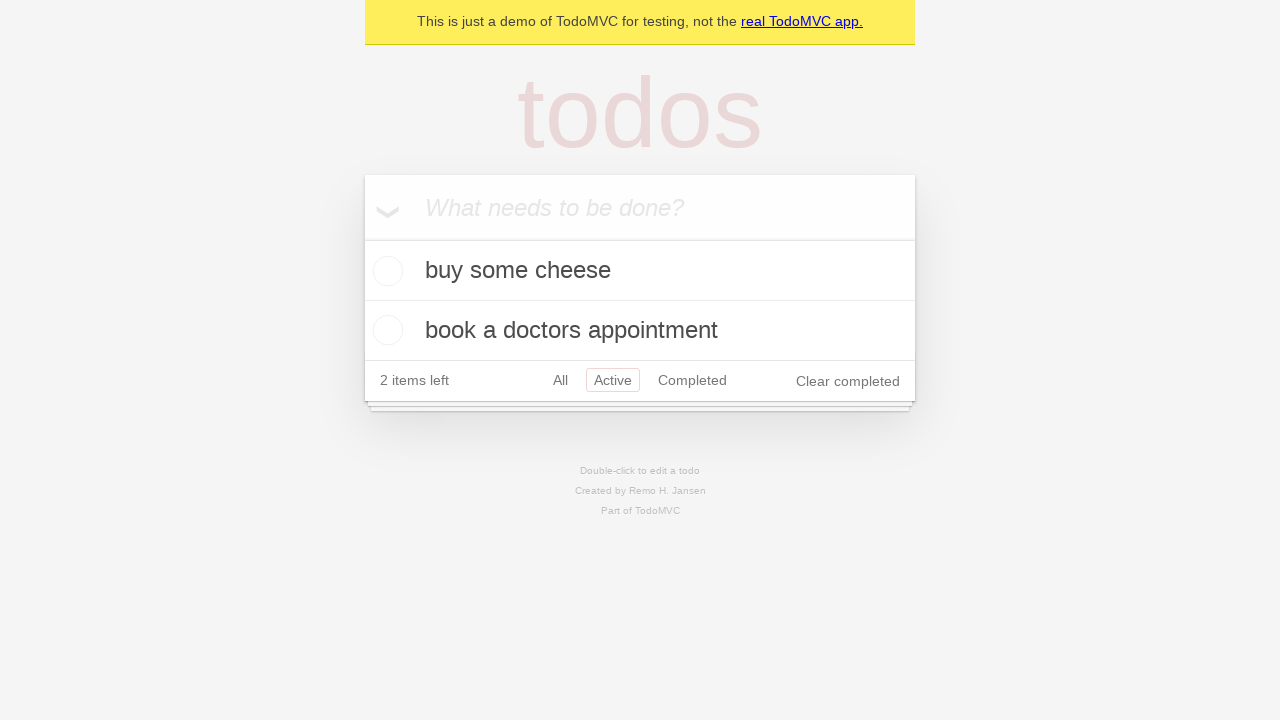